Tests right-click context menu functionality by right-clicking on an element, selecting "Delete" from the context menu, and accepting the resulting alert dialog.

Starting URL: https://swisnl.github.io/jQuery-contextMenu/demo.html

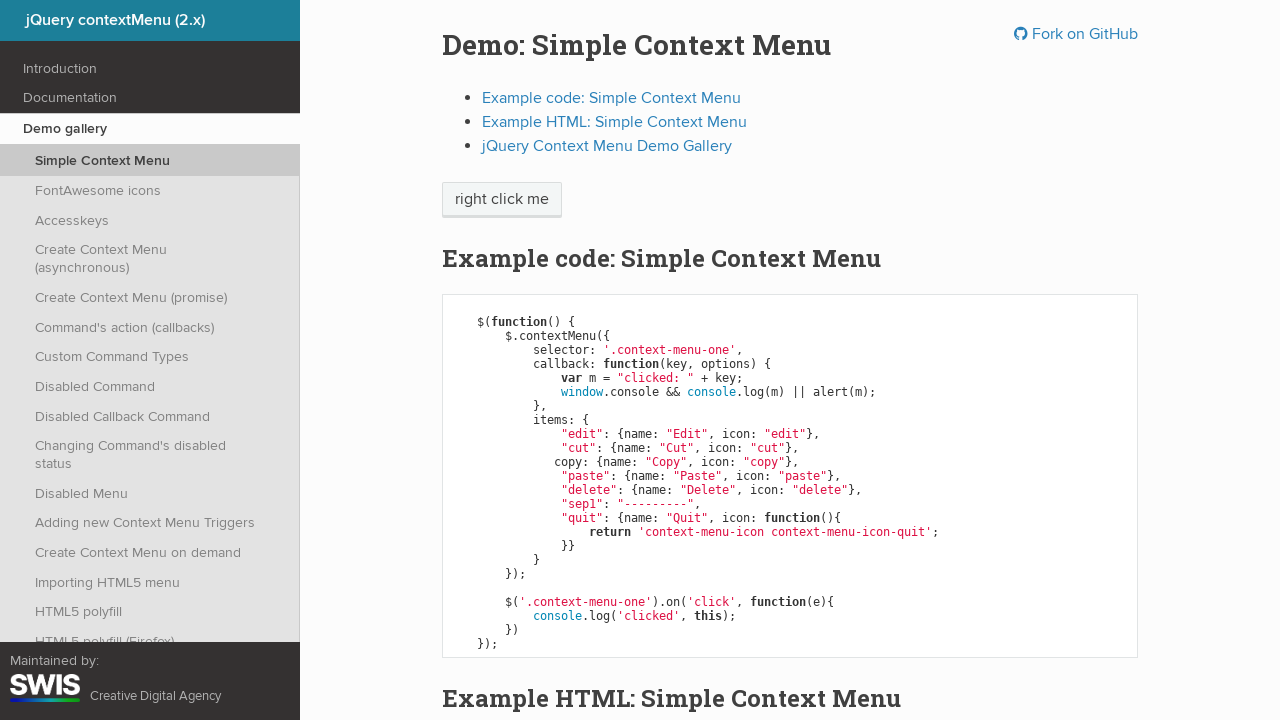

Right-clicked on 'right click me' element to open context menu at (502, 200) on //span[contains(.,'right click me')]
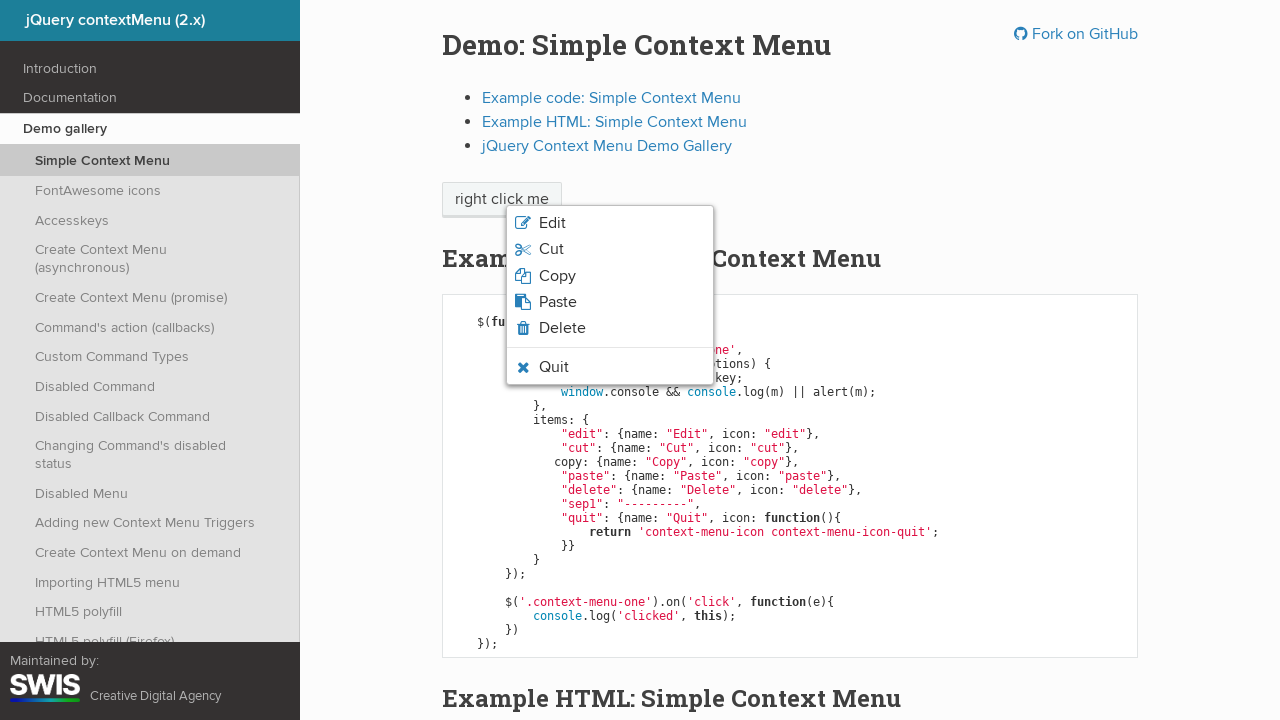

Clicked 'Delete' option from context menu at (610, 328) on xpath=//li[contains(.,'Delete')]
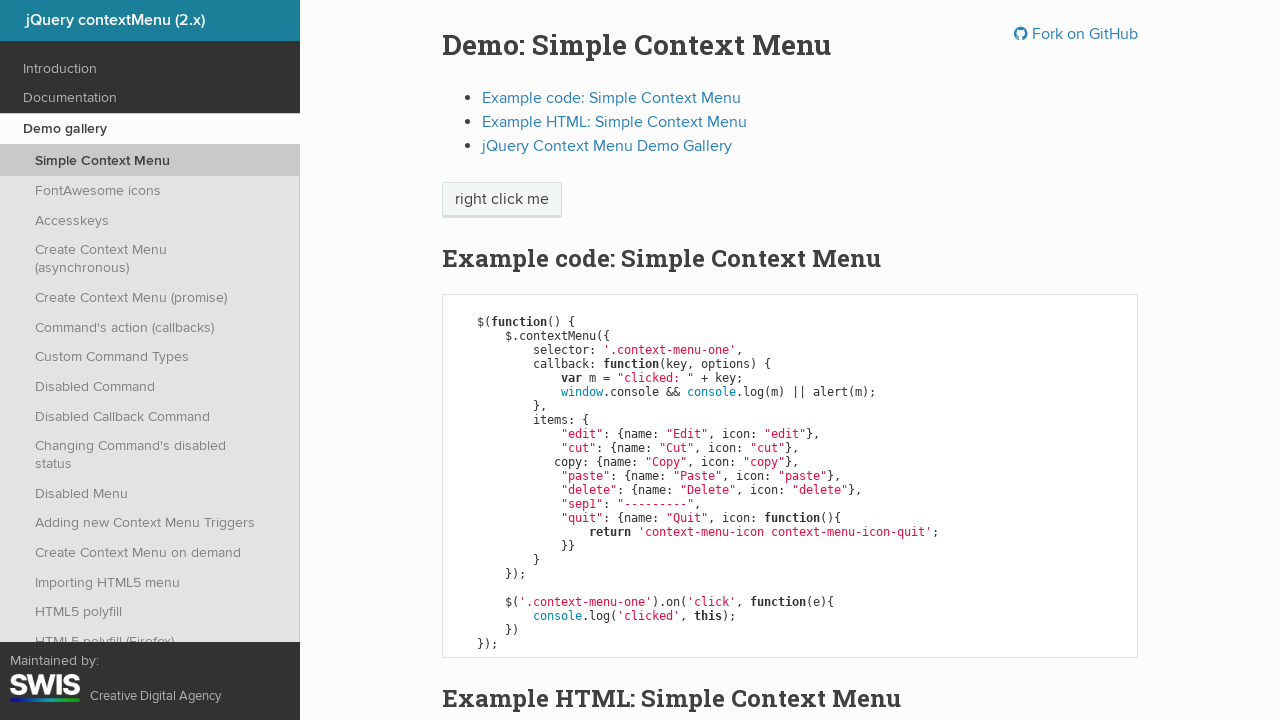

Set up dialog handler to accept alert
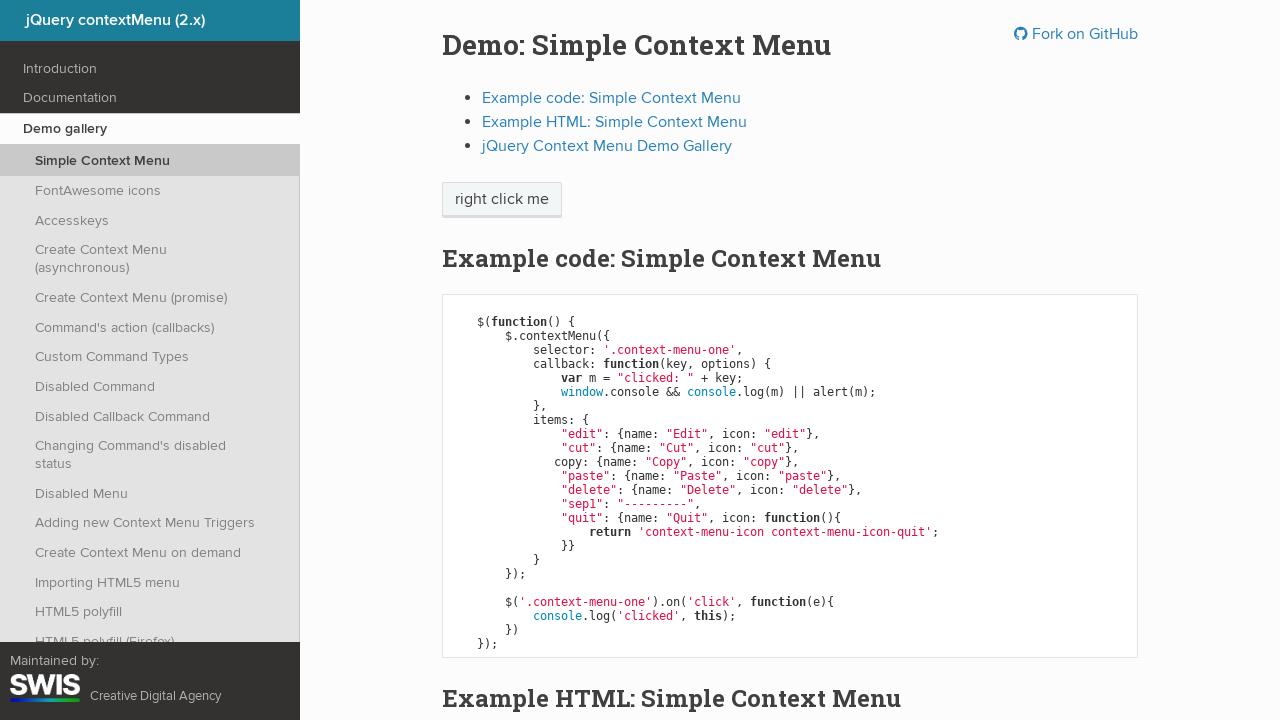

Waited for alert dialog to appear and be accepted
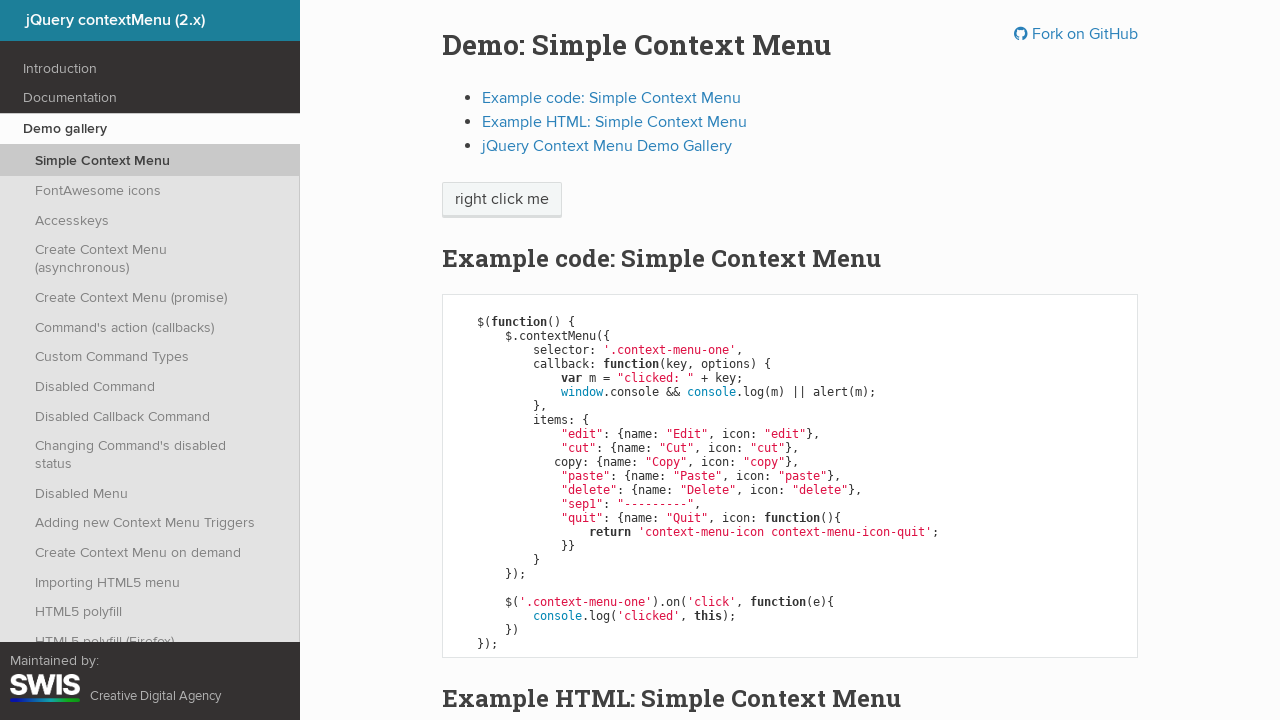

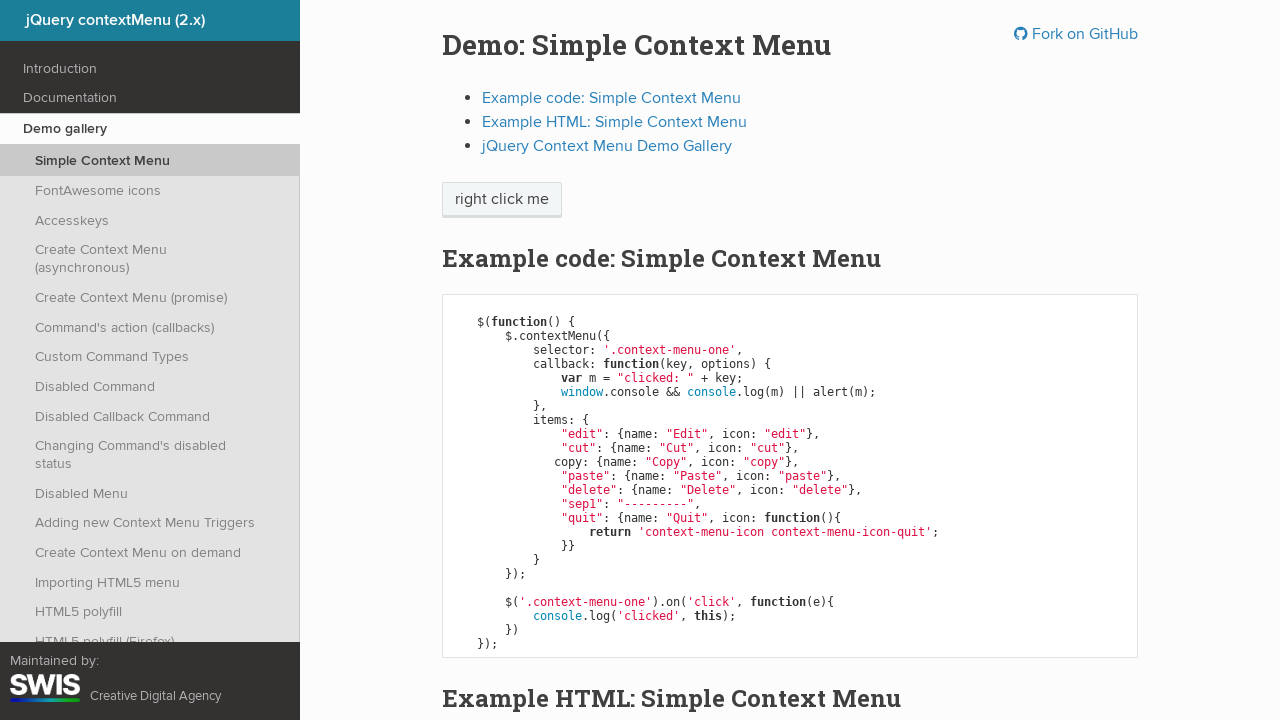